Tests that the Catalog page lists exactly 3 cats and verifies the third cat's information

Starting URL: https://cs1632.appspot.com/

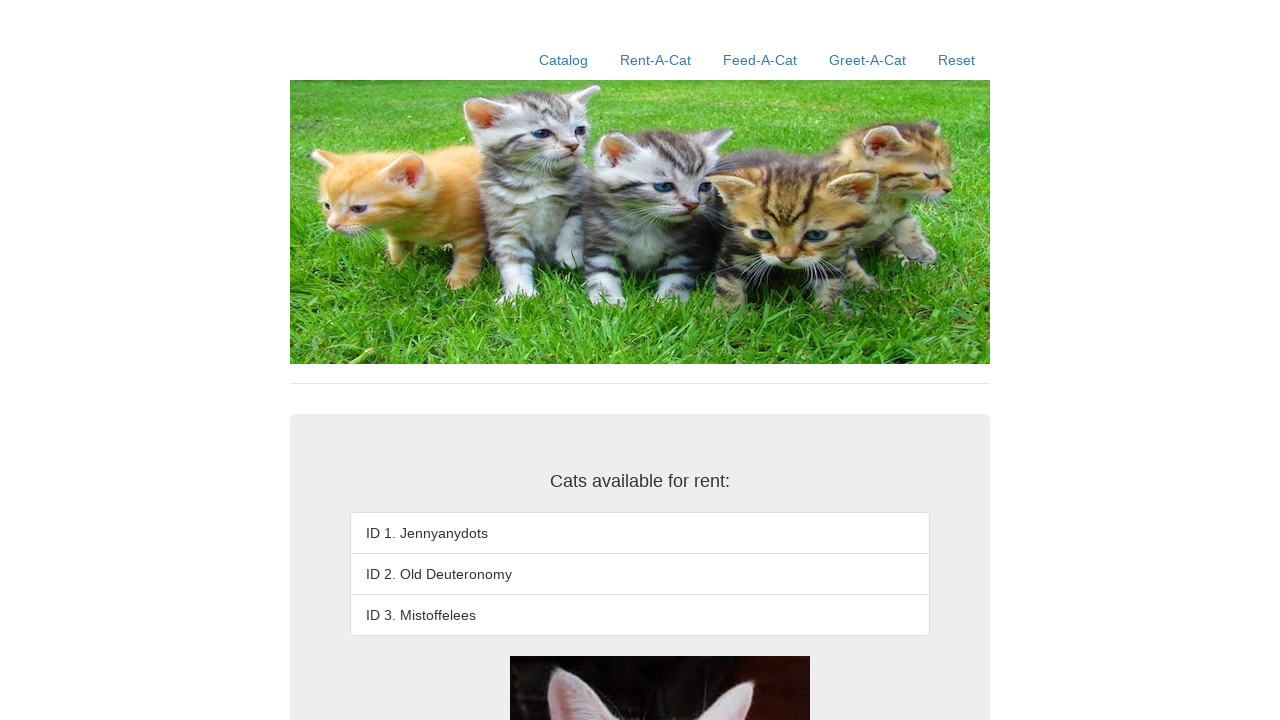

Clicked on Catalog link at (564, 60) on a:has-text('Catalog')
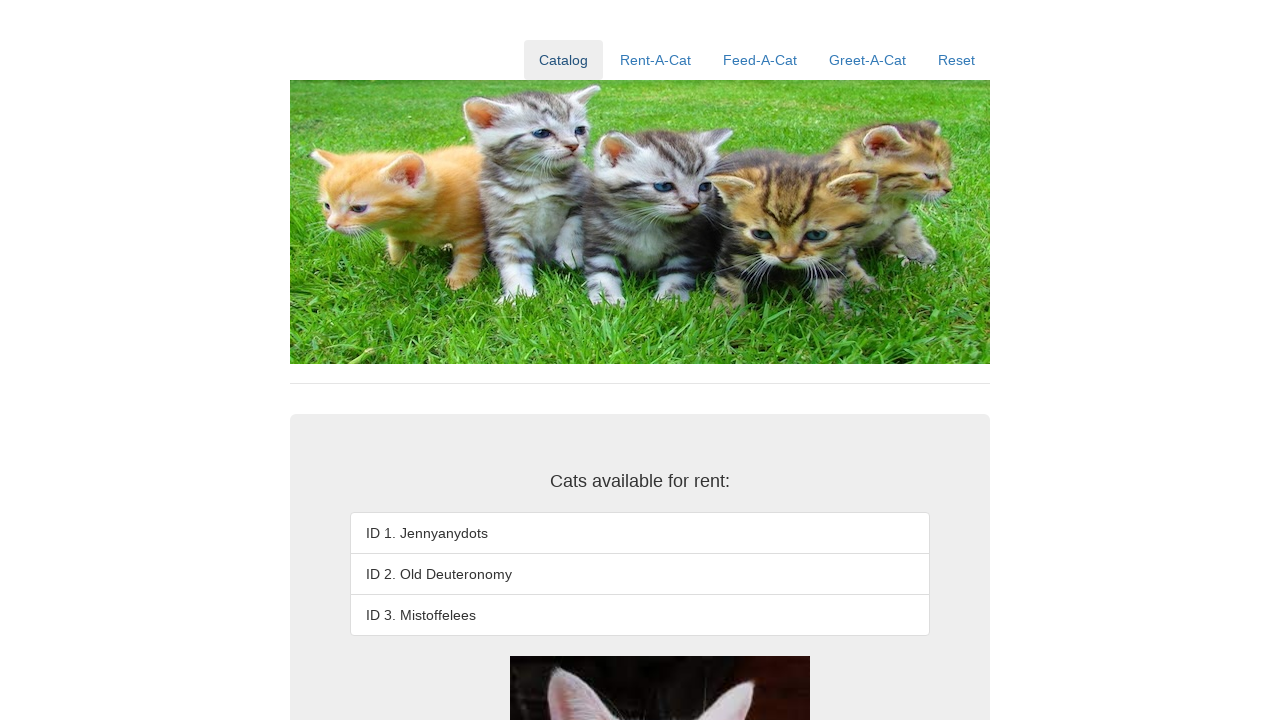

Verified that exactly 3 cats are listed (no 4th item found)
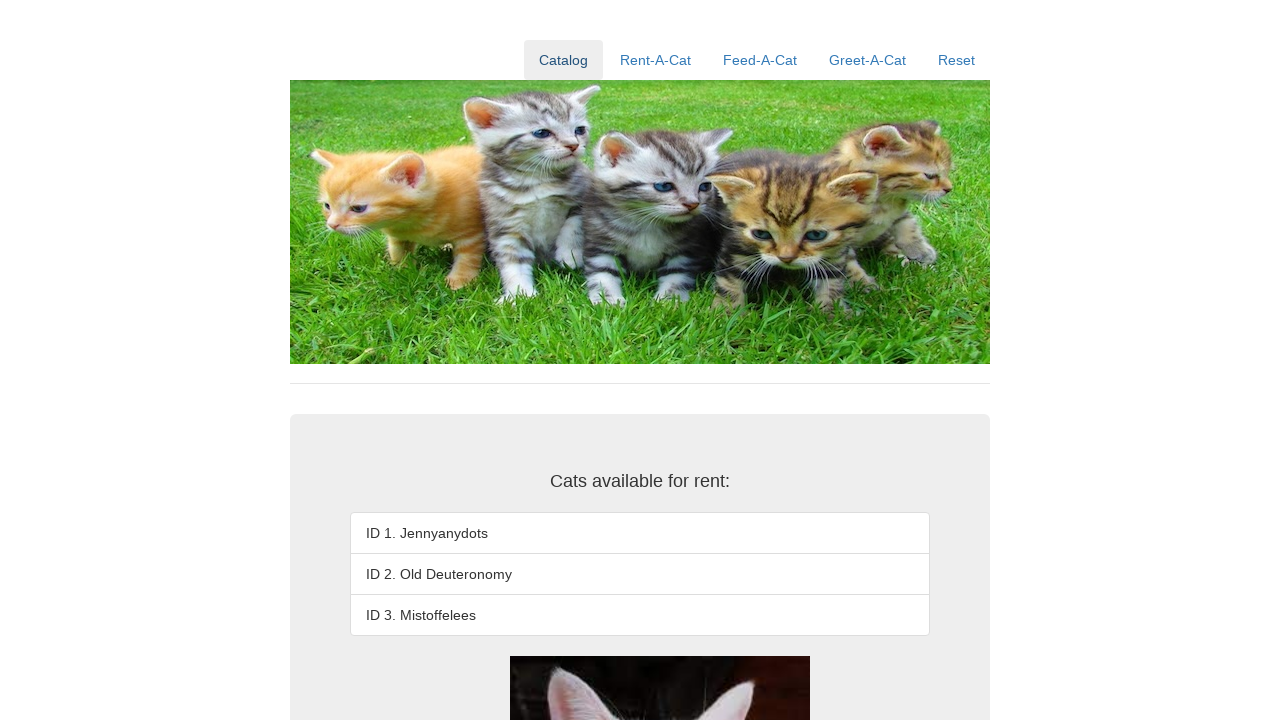

Verified third cat's information: 'ID 3. Mistoffelees'
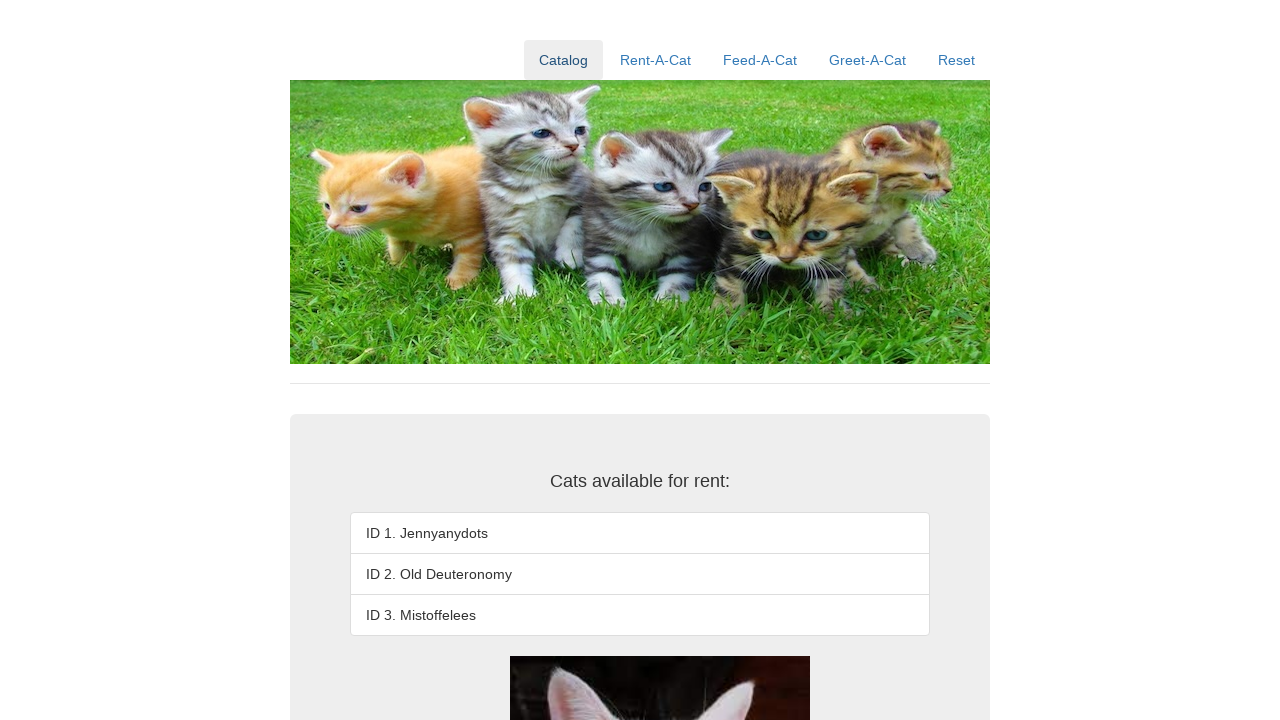

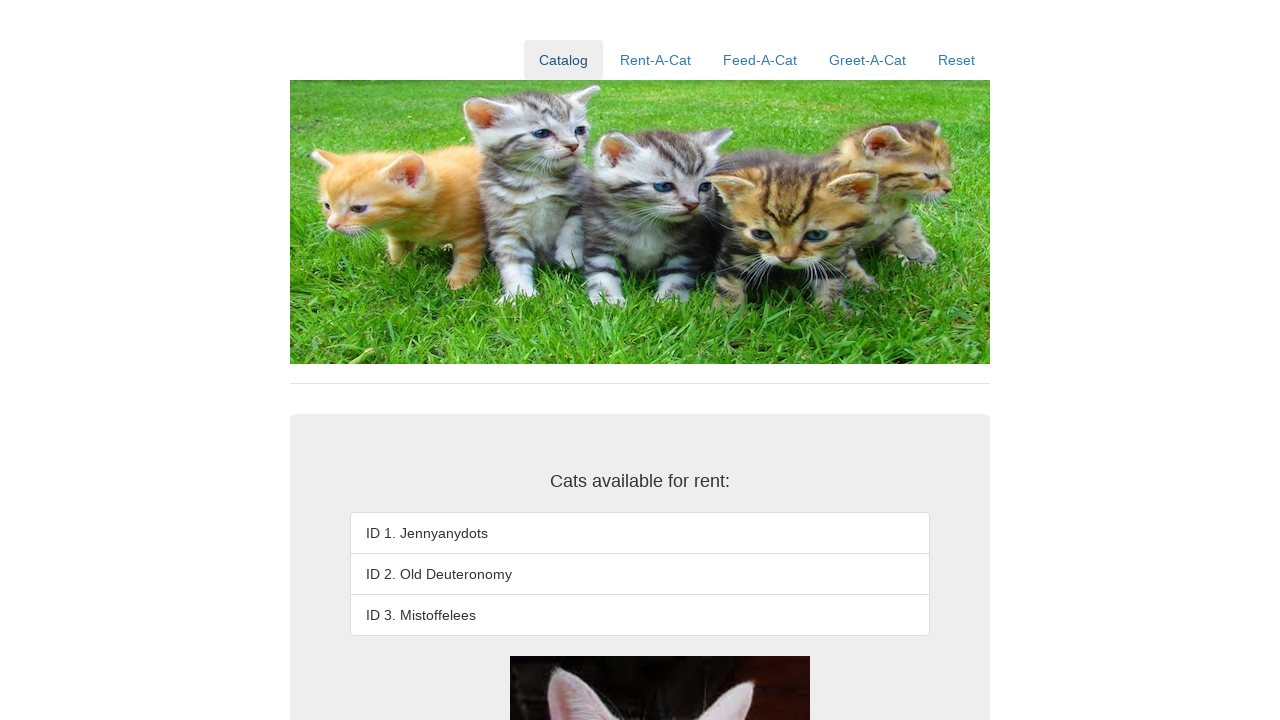